Tests the maze generator by configuring maze dimensions (40x40), setting wall size to 1, selecting vertical entry points, and generating a maze

Starting URL: https://keesiemeijer.github.io/maze-generator/

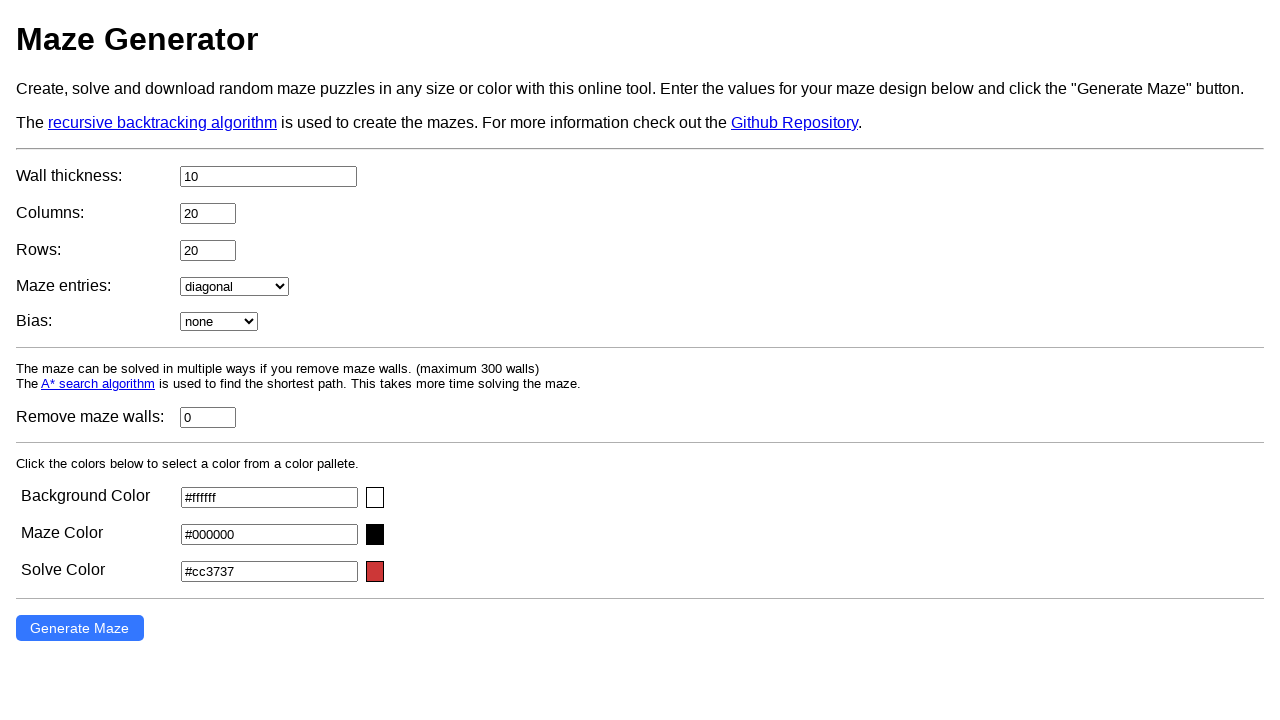

Set maze width to 40
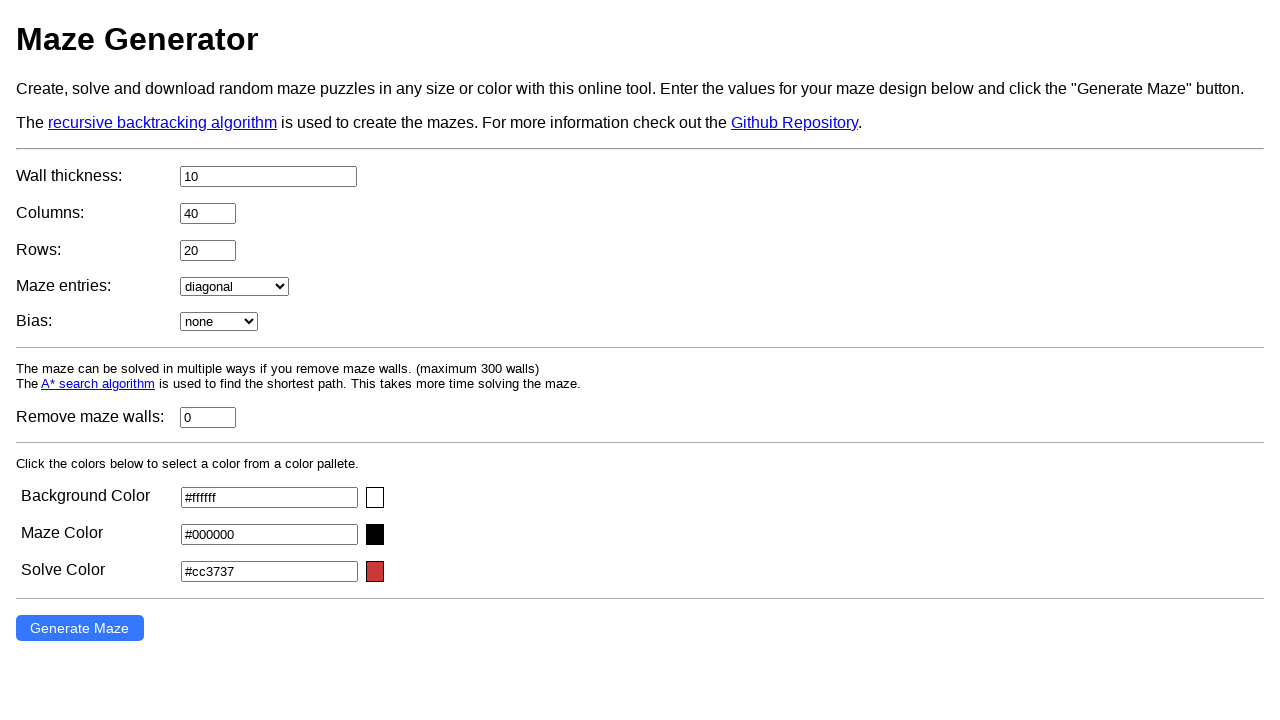

Set maze height to 40
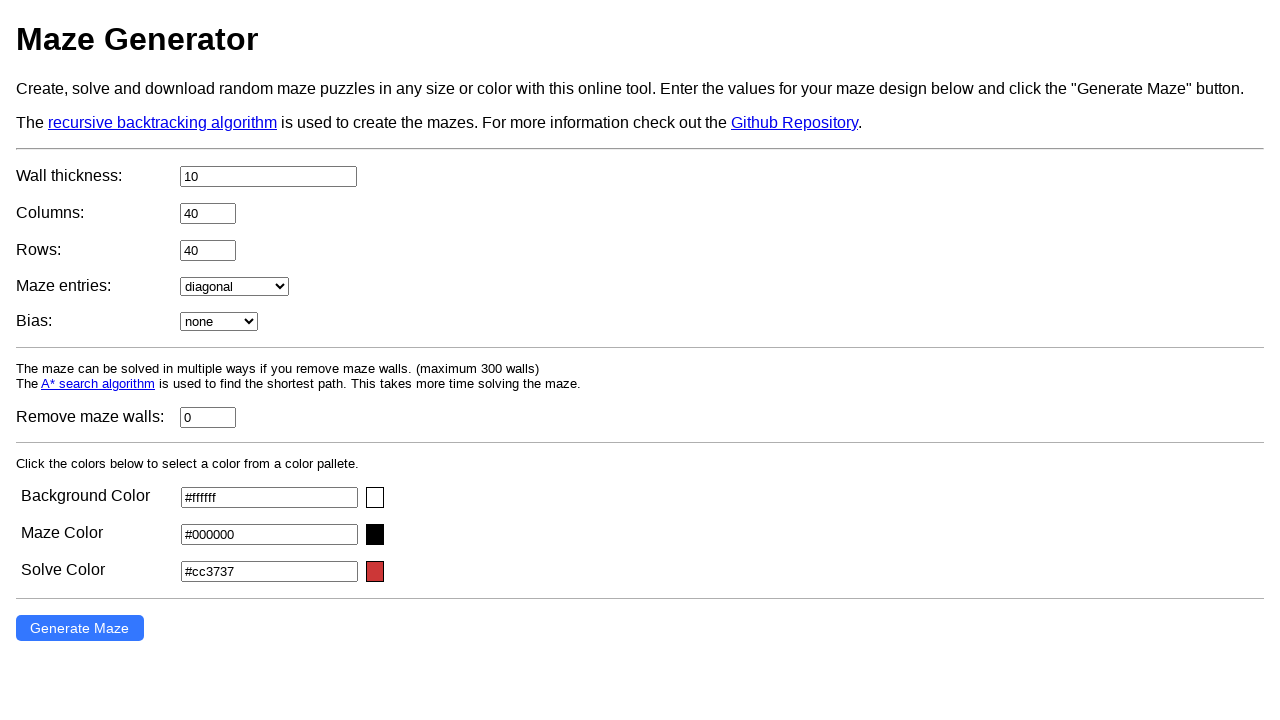

Set wall size to 1
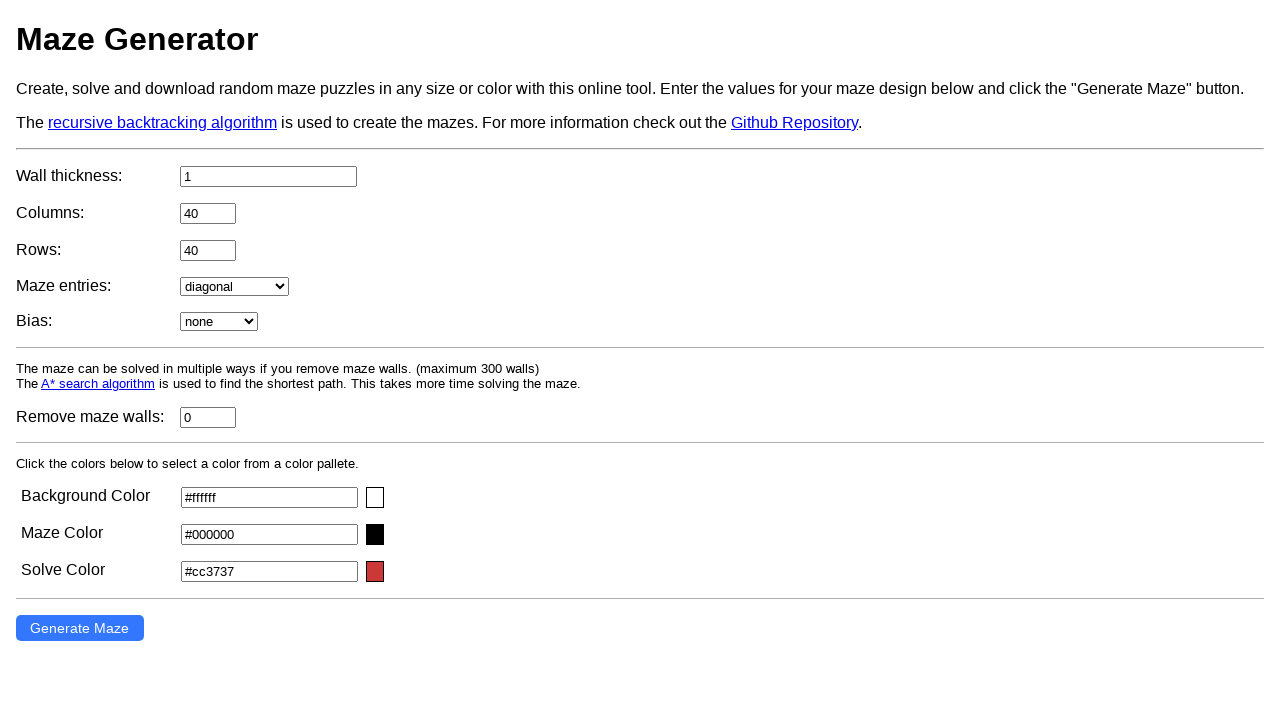

Selected vertical entry points (top/bottom) on select#entry
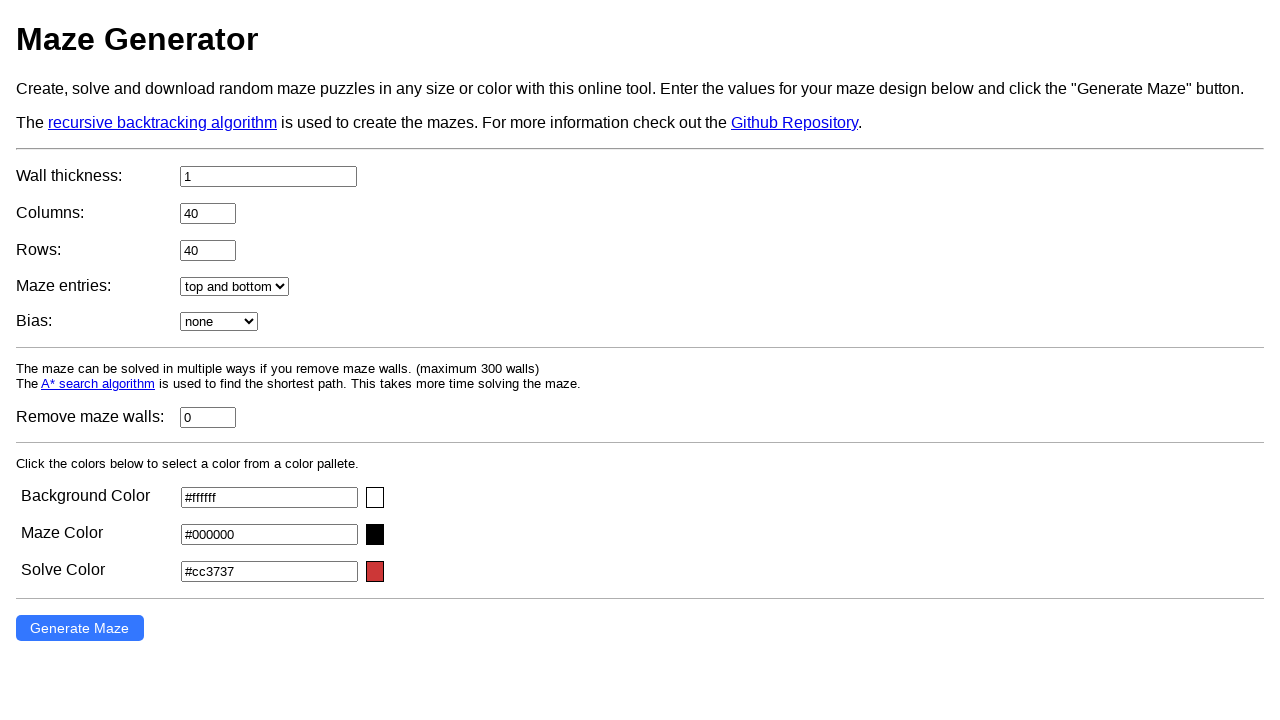

Clicked create maze button at (80, 628) on #create-maze
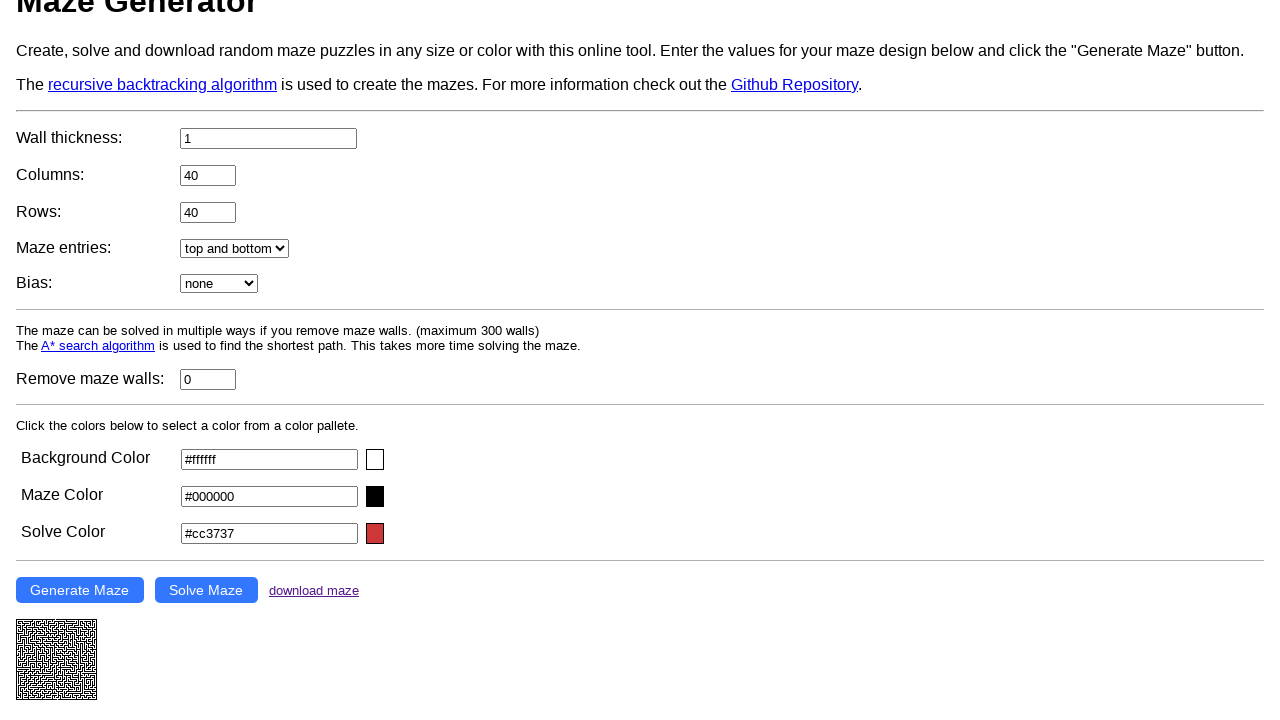

Maze canvas rendered successfully
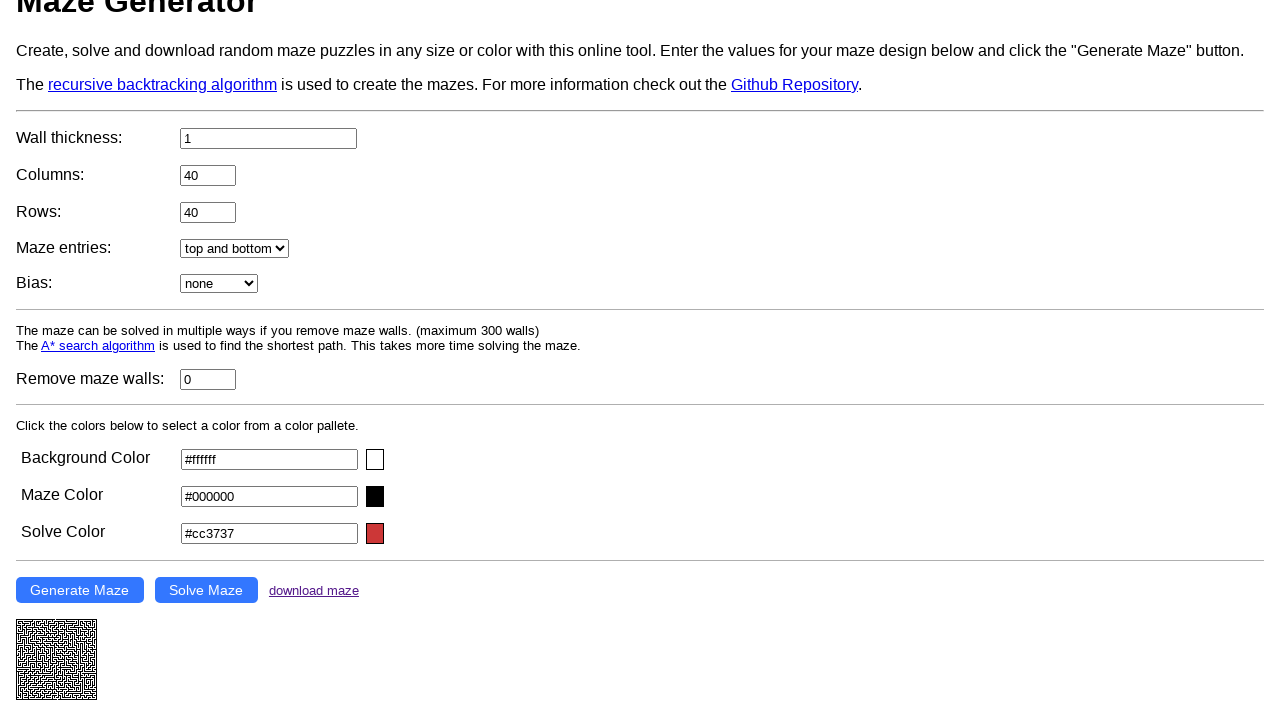

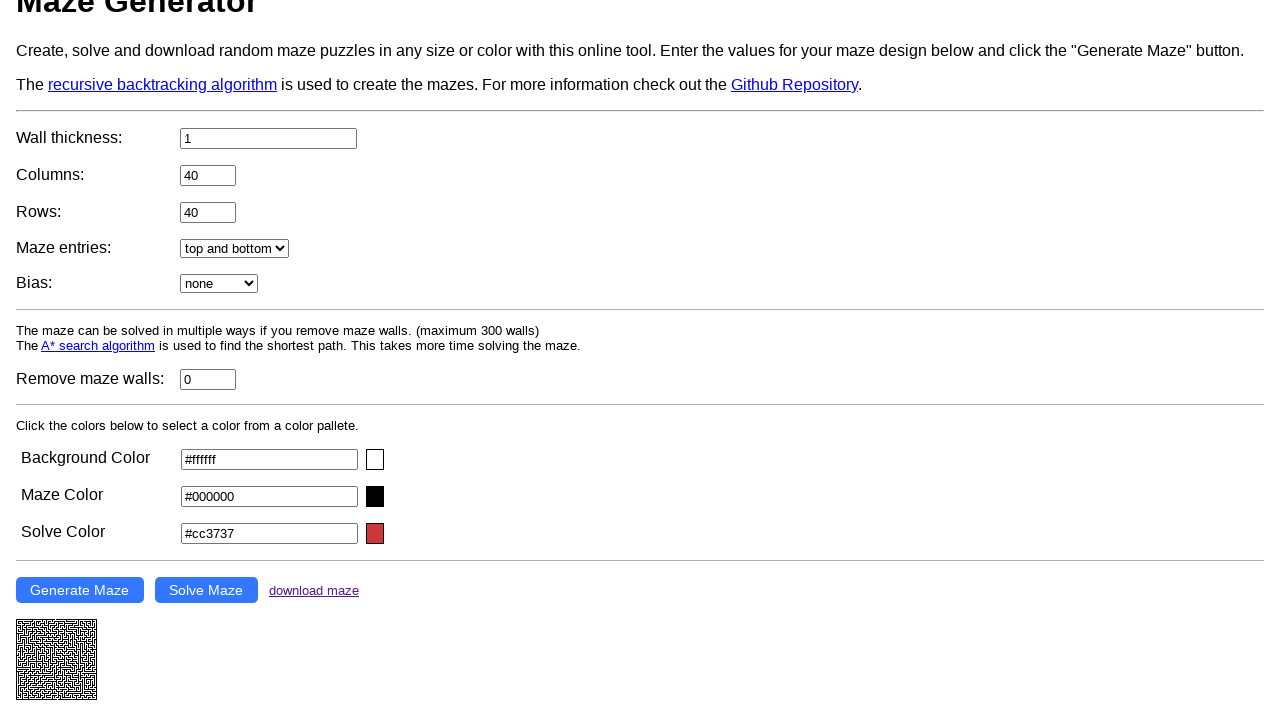